Tests file upload functionality by uploading a file to the upload input element

Starting URL: https://demoqa.com/upload-download

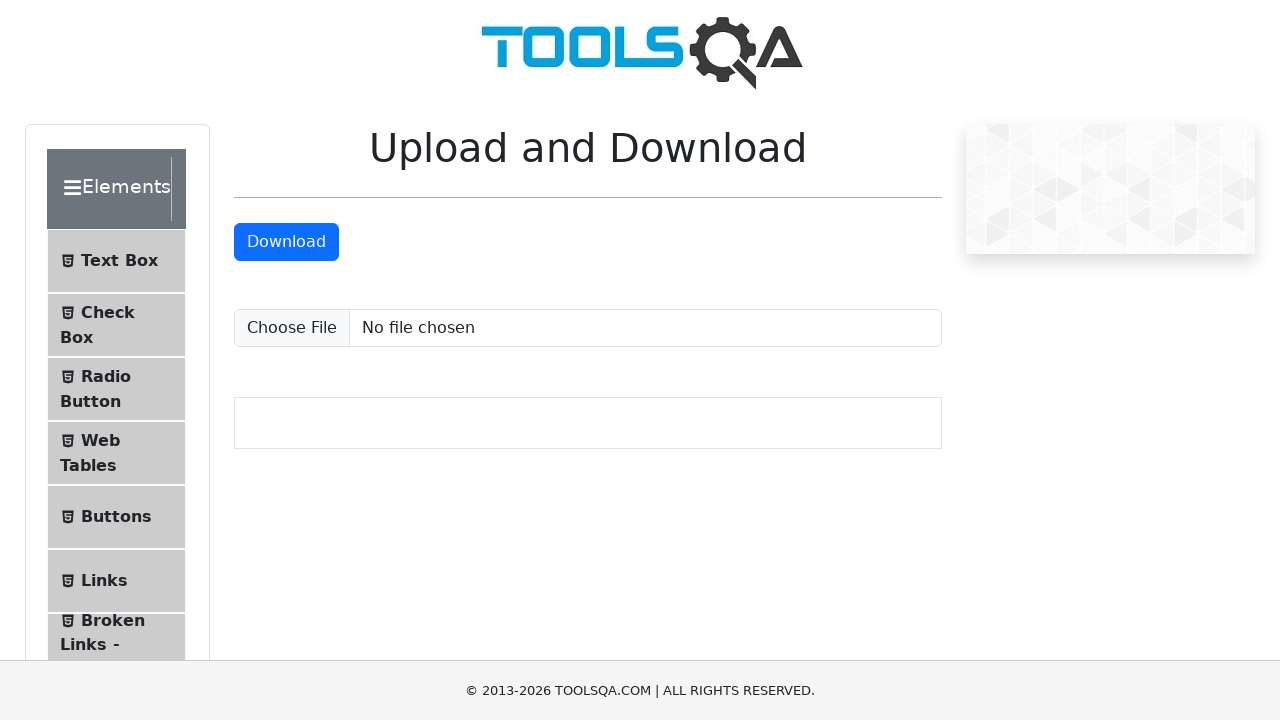

Uploaded test_document.html file to the upload input element
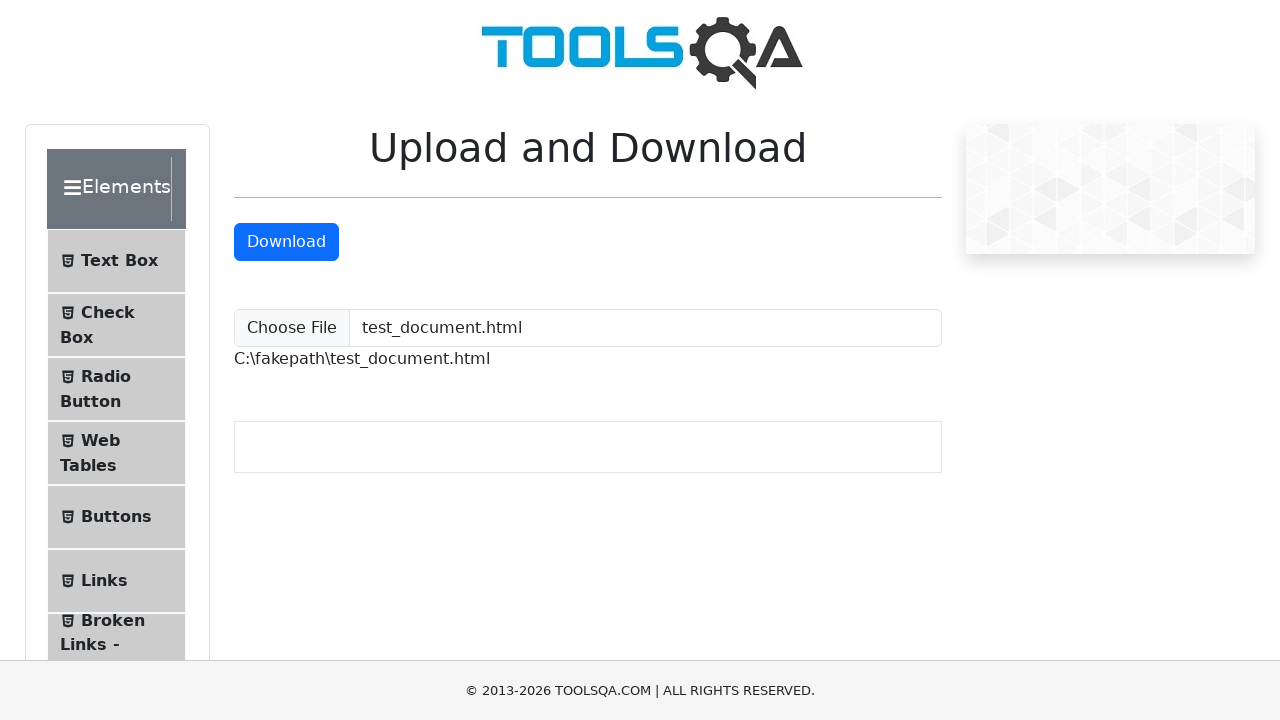

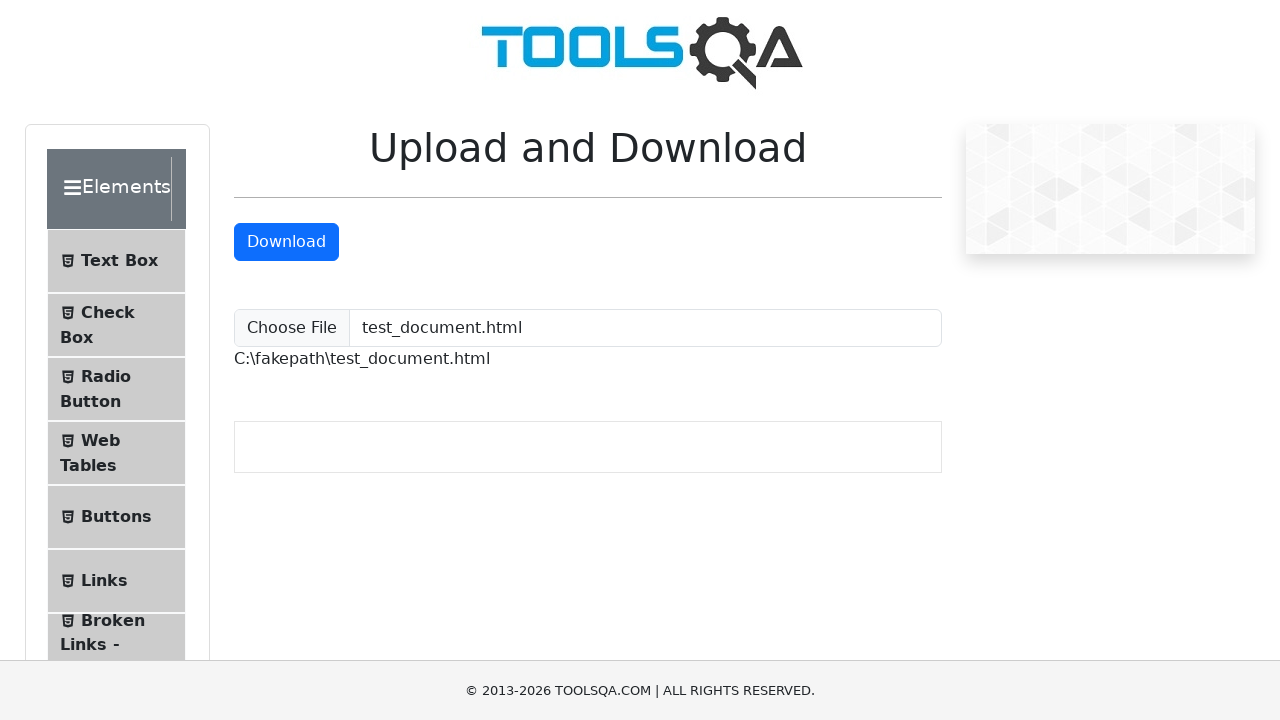